Tests the add/remove elements functionality by clicking the Add Element button 10 times, verifying 10 delete buttons appear, then clicking all delete buttons to remove them and verifying they are gone.

Starting URL: https://the-internet.herokuapp.com/add_remove_elements/

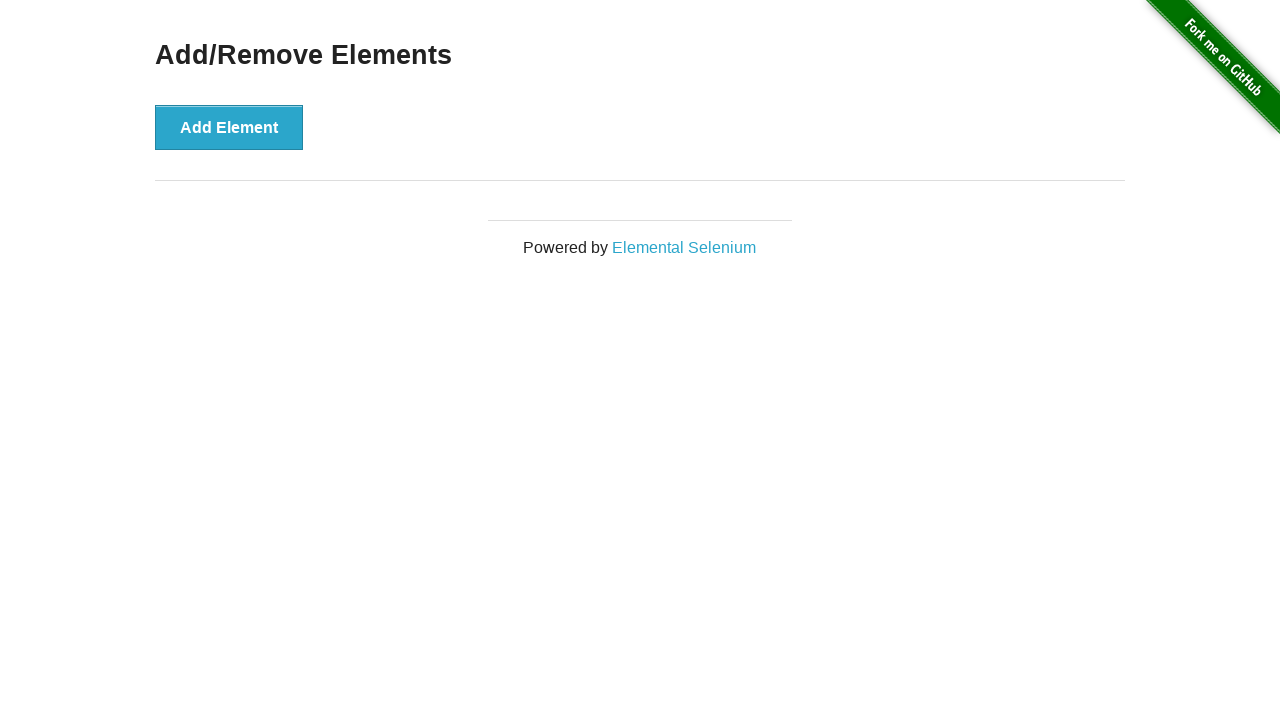

Clicked Add Element button (iteration 1/10) at (229, 127) on xpath=//button[text()='Add Element']
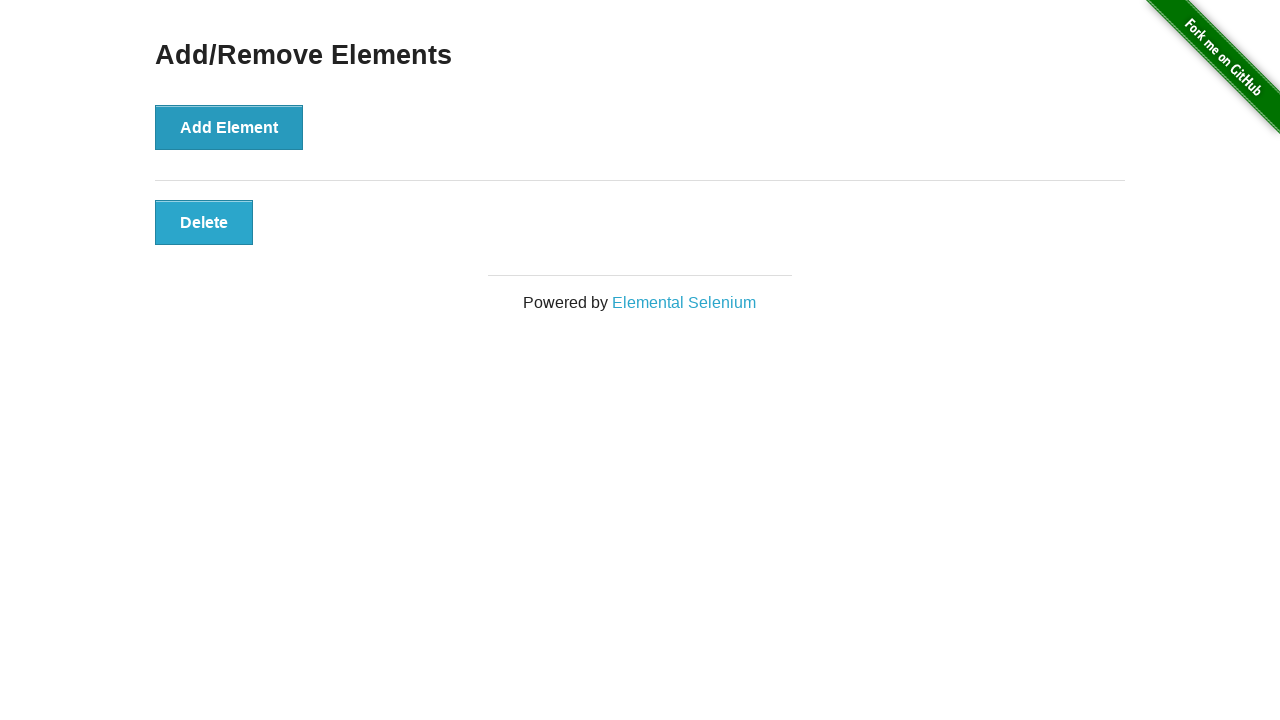

Clicked Add Element button (iteration 2/10) at (229, 127) on xpath=//button[text()='Add Element']
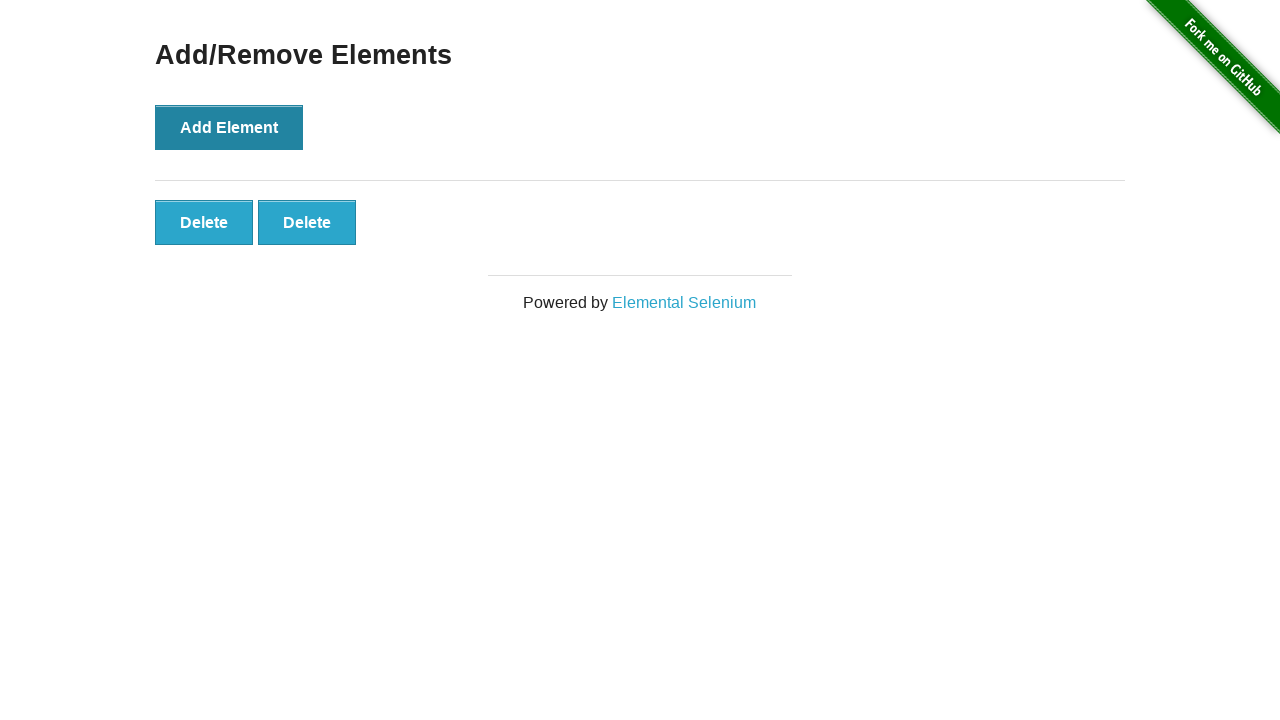

Clicked Add Element button (iteration 3/10) at (229, 127) on xpath=//button[text()='Add Element']
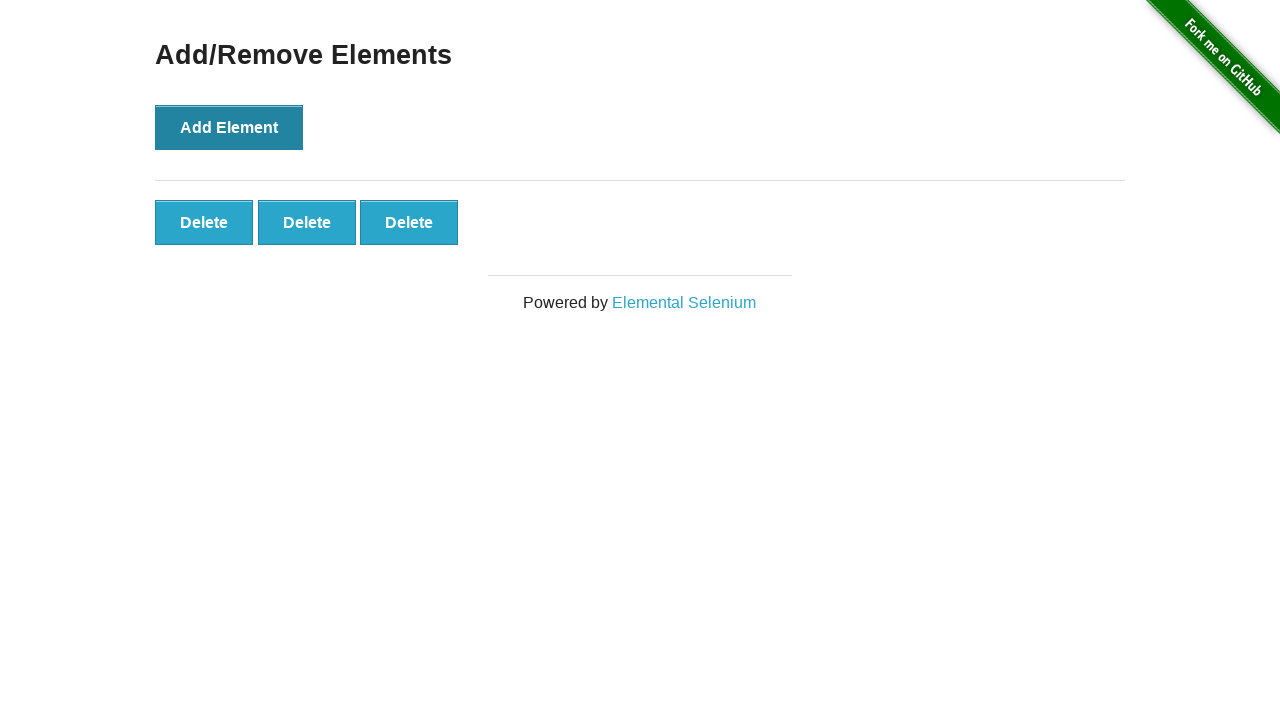

Clicked Add Element button (iteration 4/10) at (229, 127) on xpath=//button[text()='Add Element']
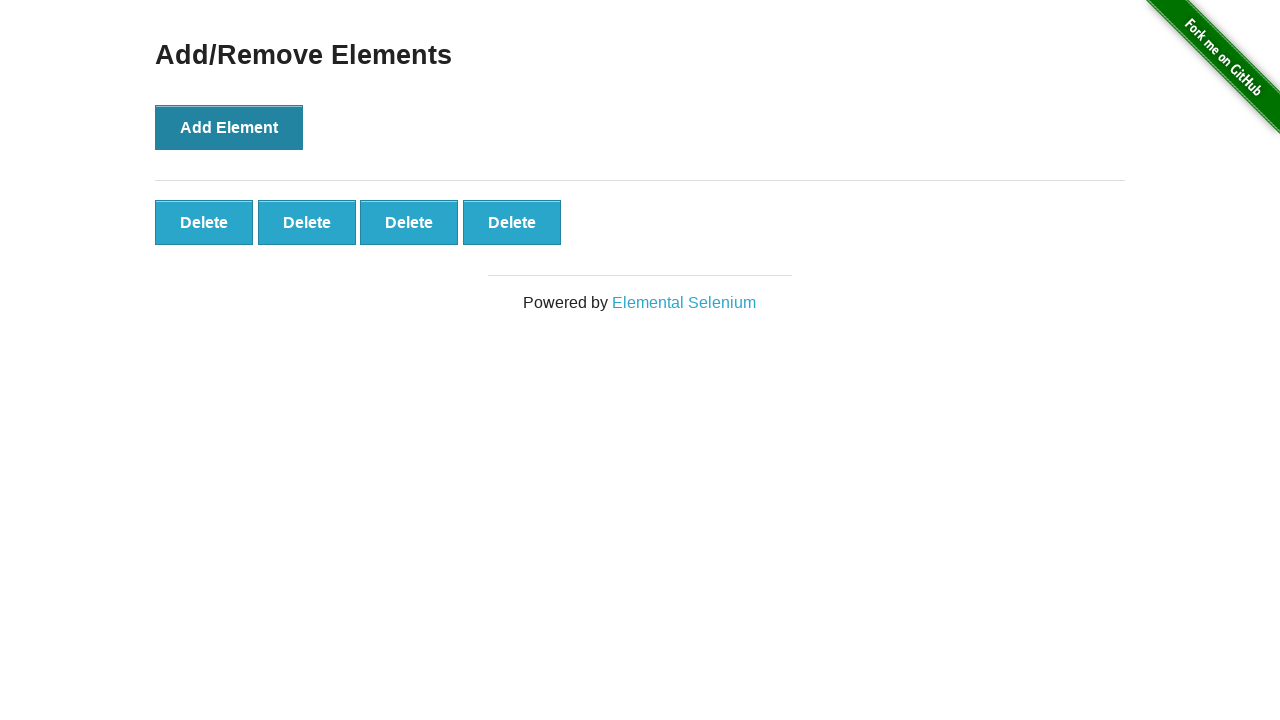

Clicked Add Element button (iteration 5/10) at (229, 127) on xpath=//button[text()='Add Element']
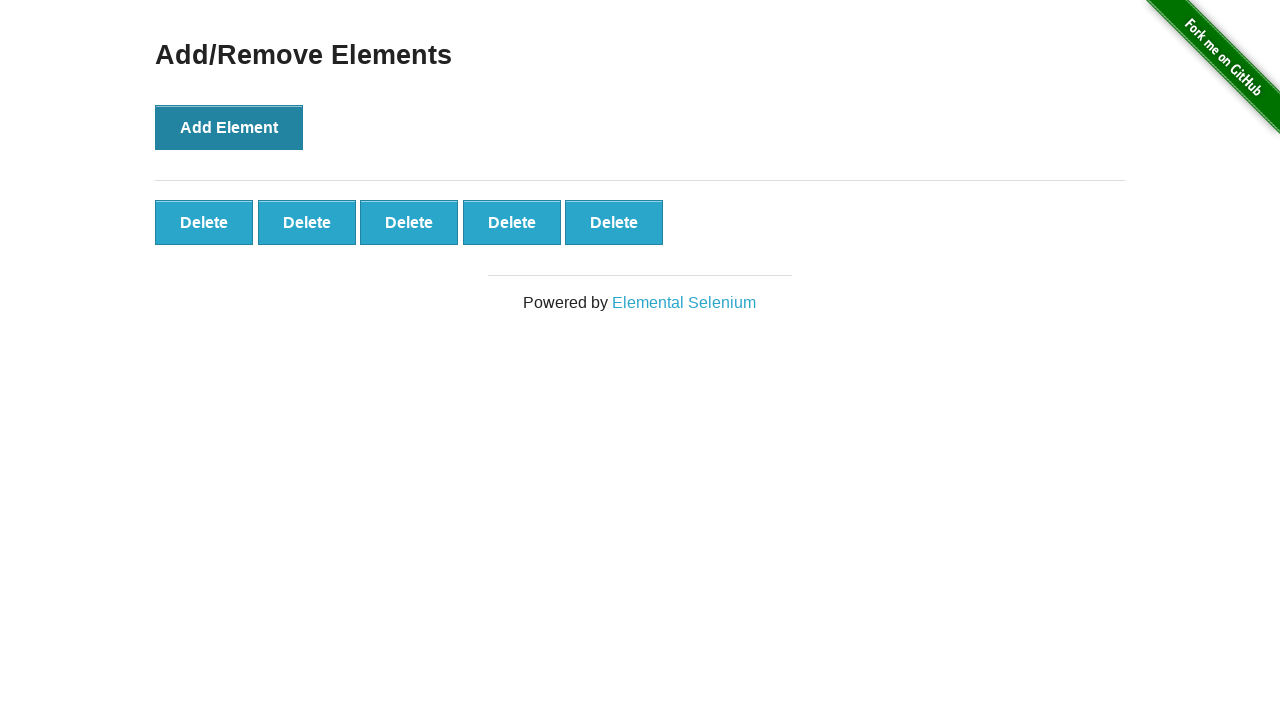

Clicked Add Element button (iteration 6/10) at (229, 127) on xpath=//button[text()='Add Element']
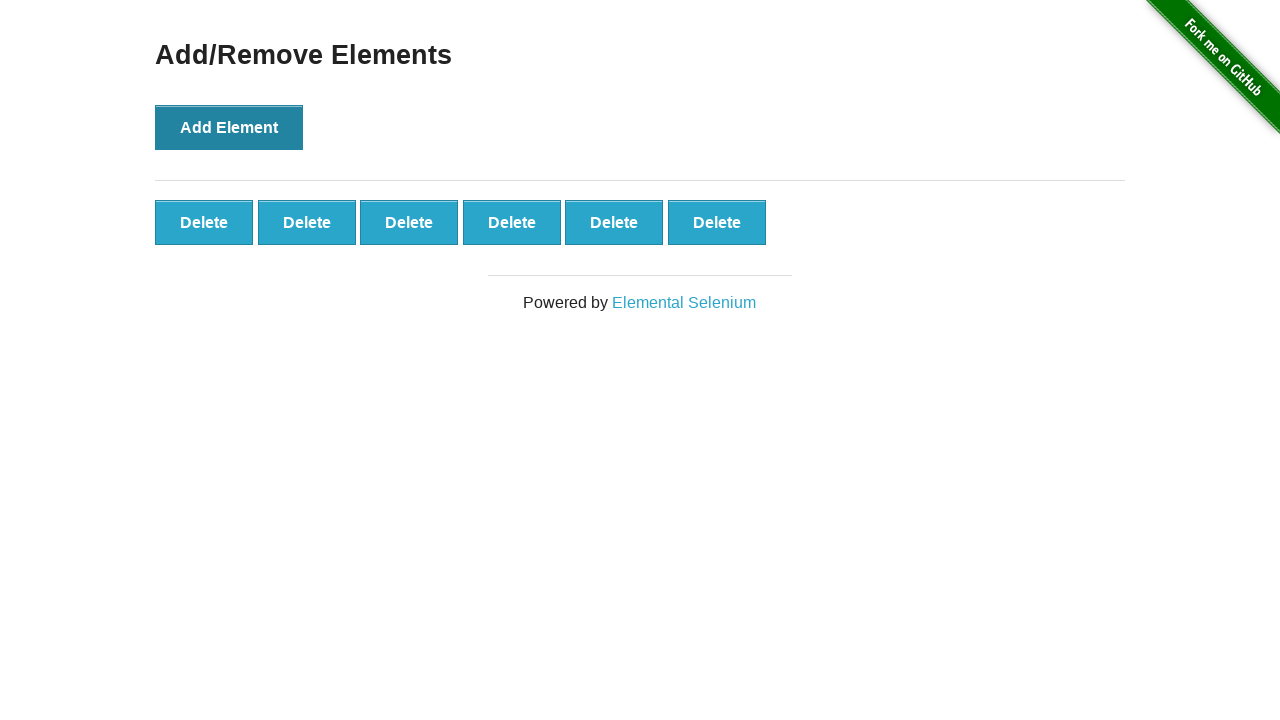

Clicked Add Element button (iteration 7/10) at (229, 127) on xpath=//button[text()='Add Element']
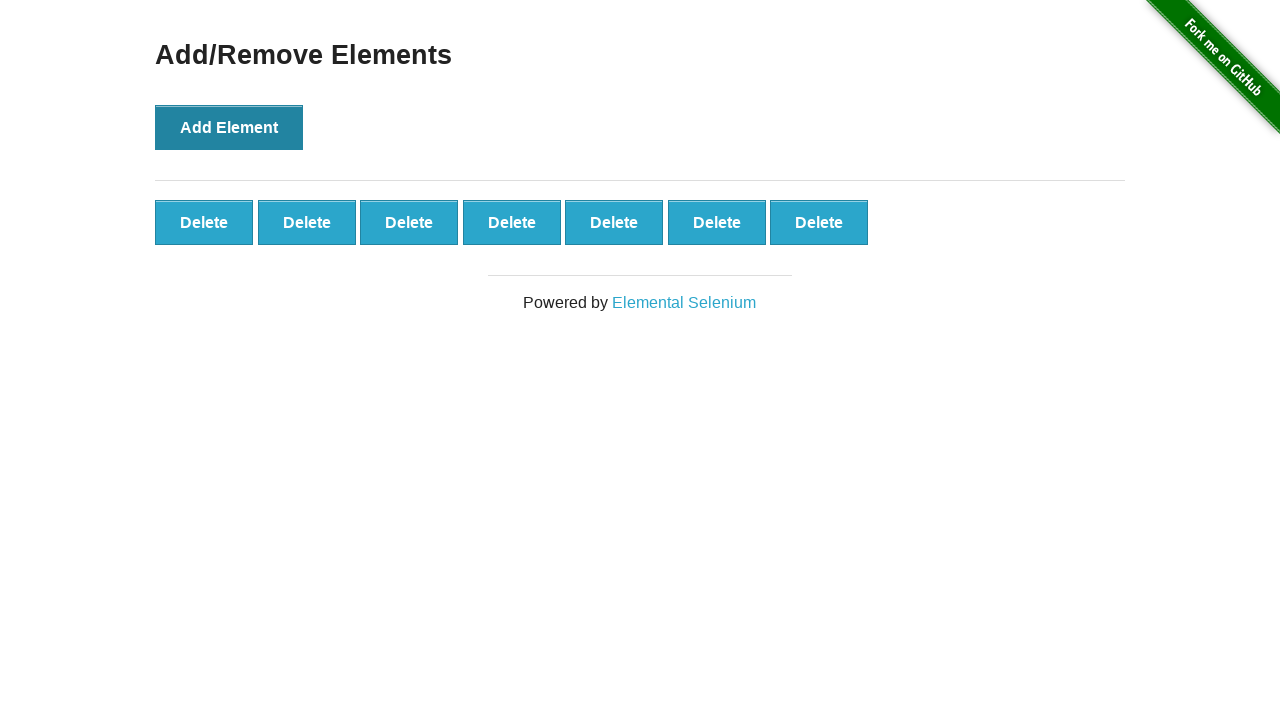

Clicked Add Element button (iteration 8/10) at (229, 127) on xpath=//button[text()='Add Element']
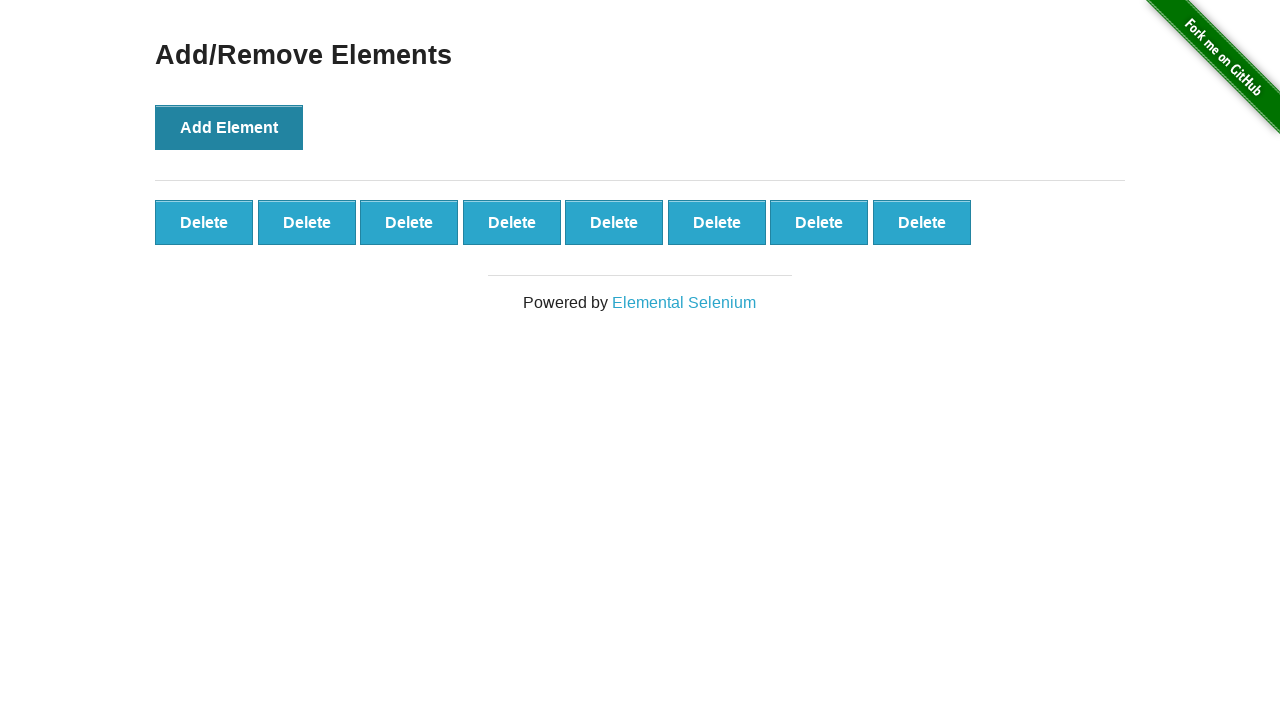

Clicked Add Element button (iteration 9/10) at (229, 127) on xpath=//button[text()='Add Element']
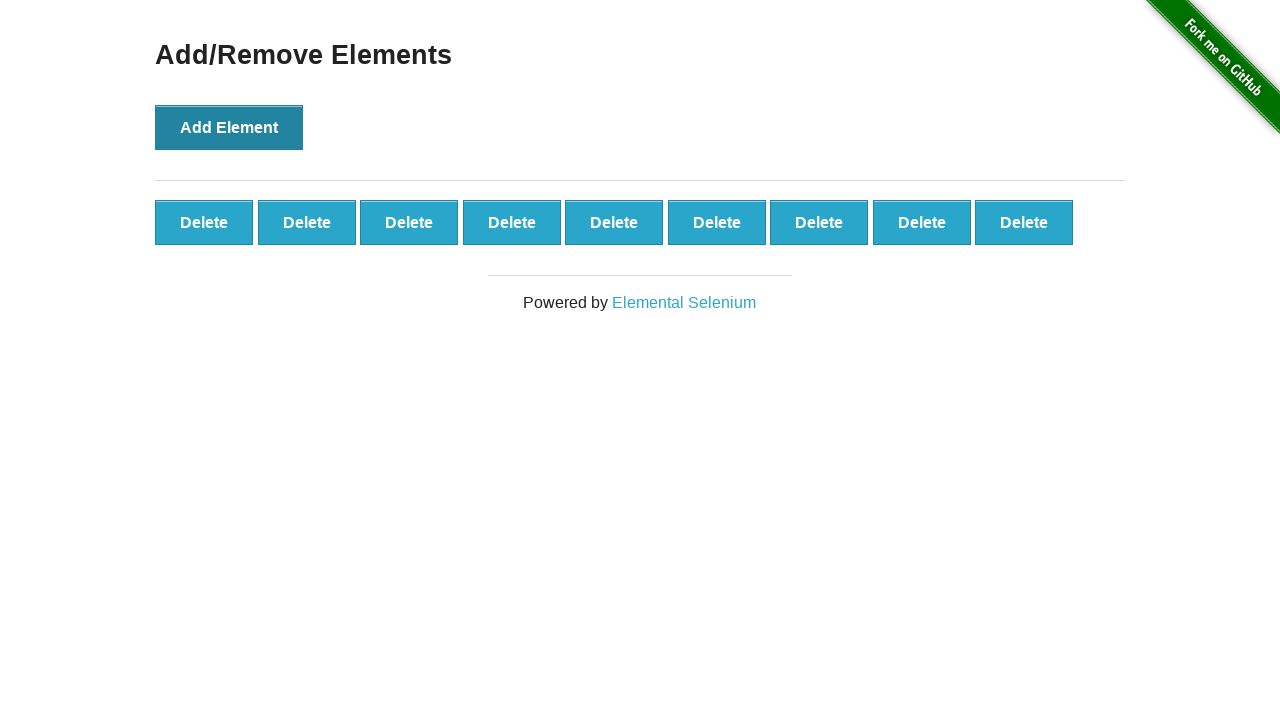

Clicked Add Element button (iteration 10/10) at (229, 127) on xpath=//button[text()='Add Element']
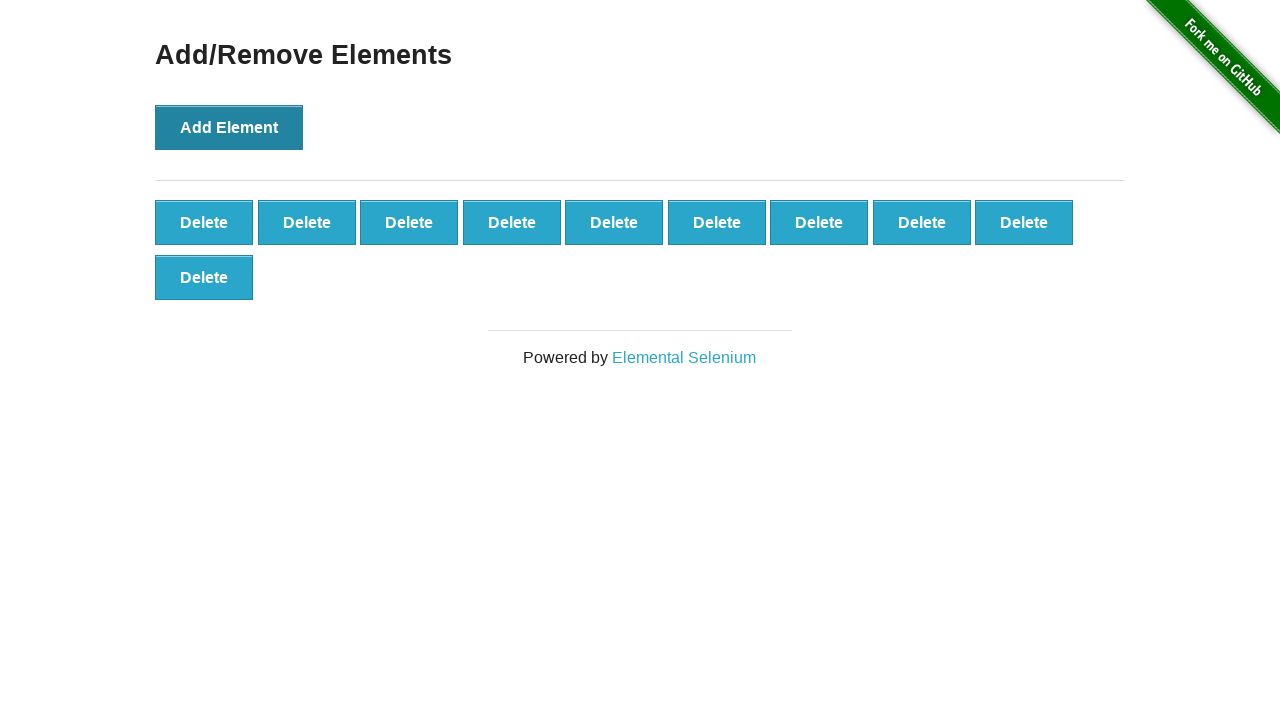

Verified 10 delete buttons are present
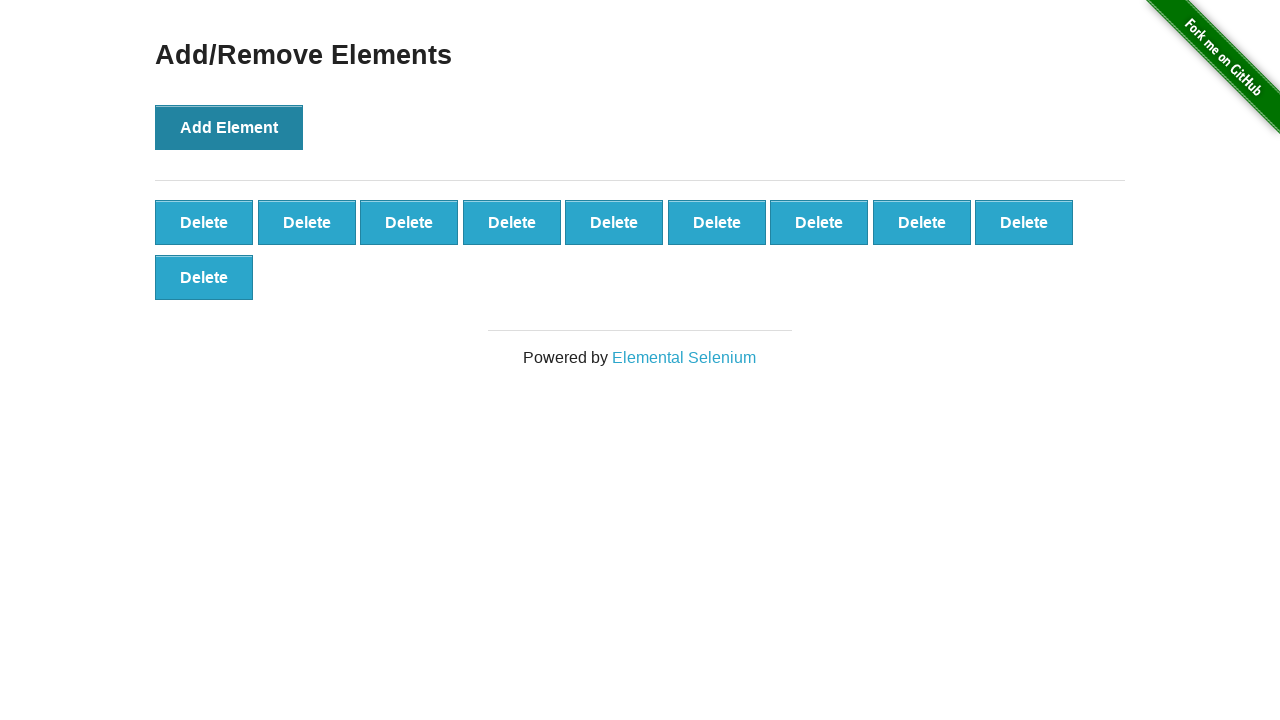

Clicked delete button to remove element (iteration 1/10) at (204, 222) on xpath=//button[text()='Delete'] >> nth=0
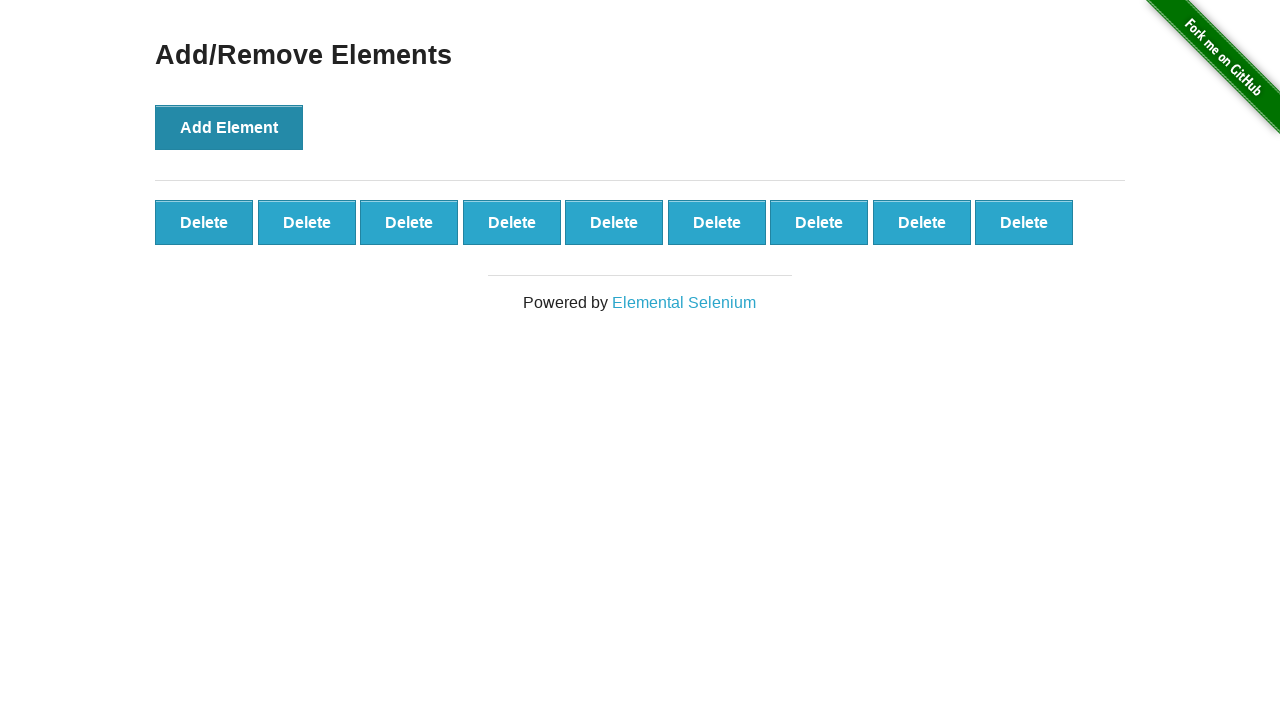

Clicked delete button to remove element (iteration 2/10) at (204, 222) on xpath=//button[text()='Delete'] >> nth=0
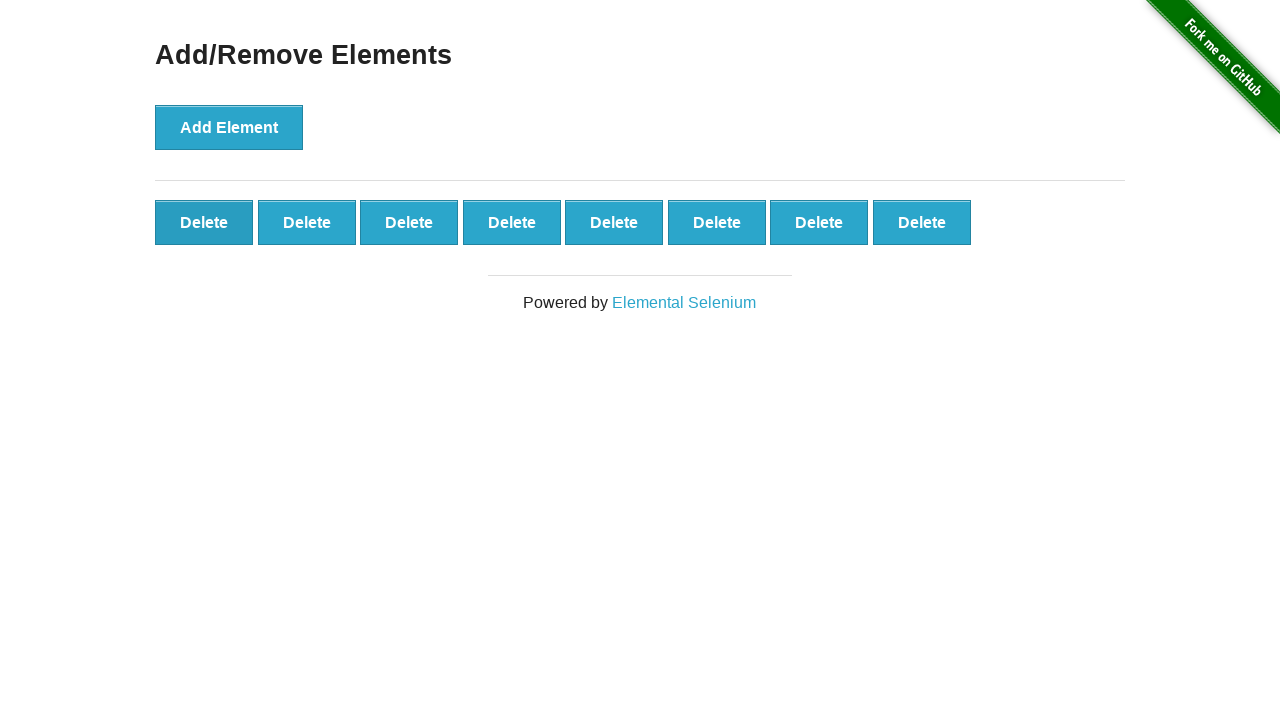

Clicked delete button to remove element (iteration 3/10) at (204, 222) on xpath=//button[text()='Delete'] >> nth=0
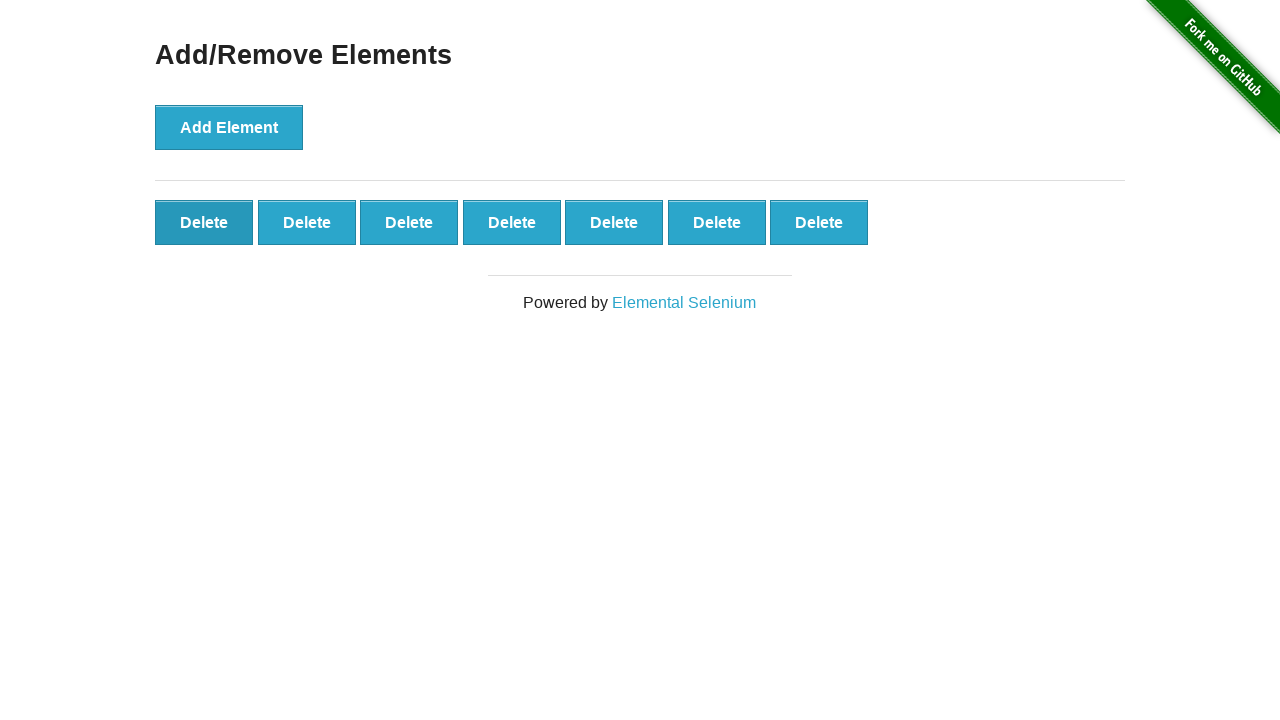

Clicked delete button to remove element (iteration 4/10) at (204, 222) on xpath=//button[text()='Delete'] >> nth=0
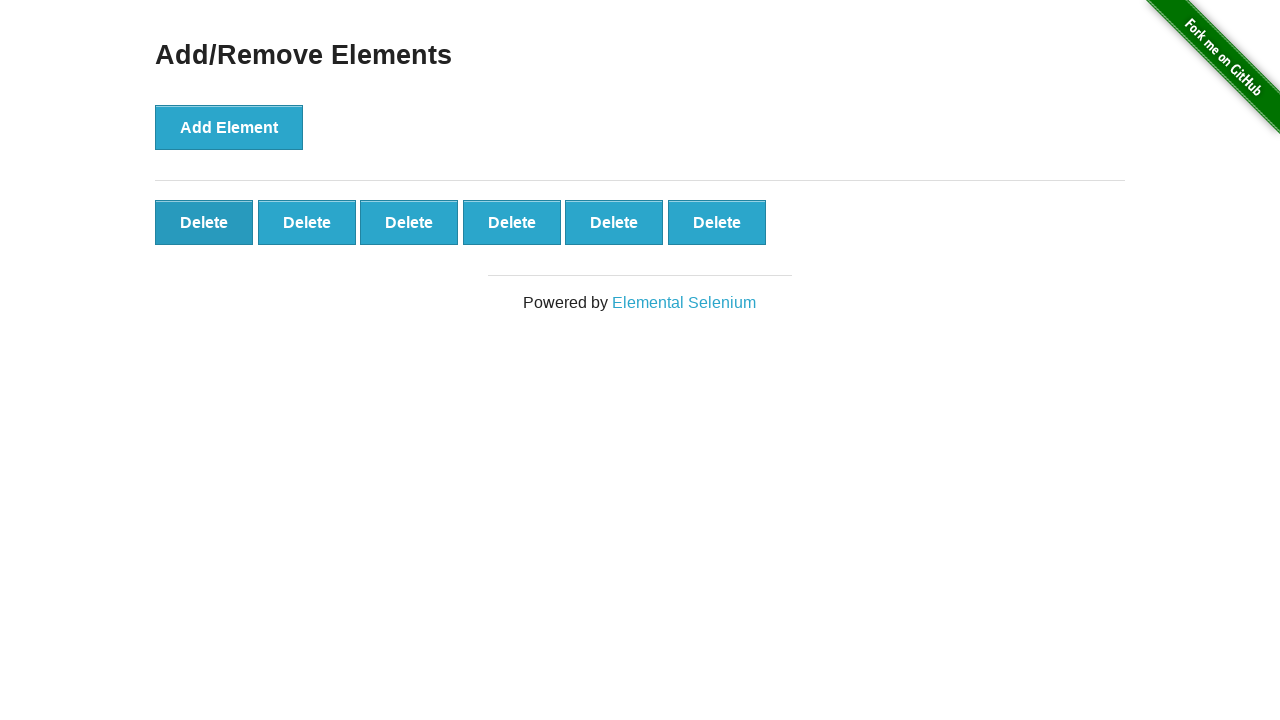

Clicked delete button to remove element (iteration 5/10) at (204, 222) on xpath=//button[text()='Delete'] >> nth=0
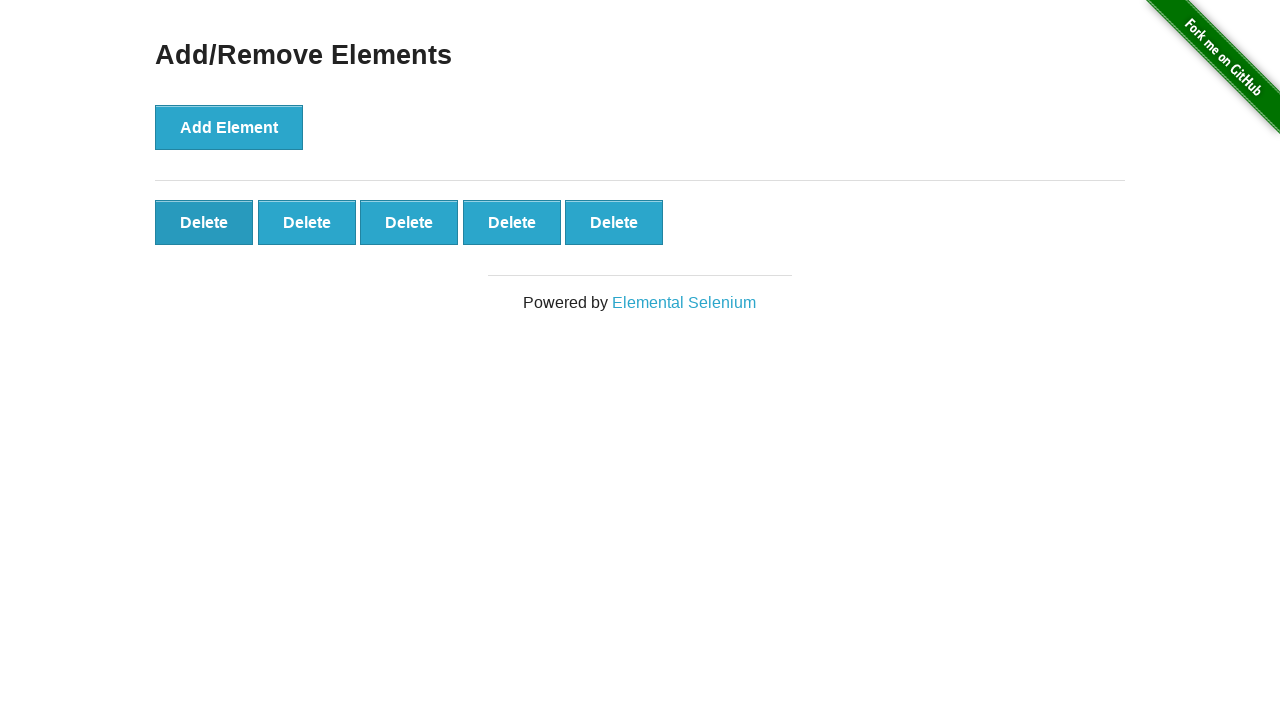

Clicked delete button to remove element (iteration 6/10) at (204, 222) on xpath=//button[text()='Delete'] >> nth=0
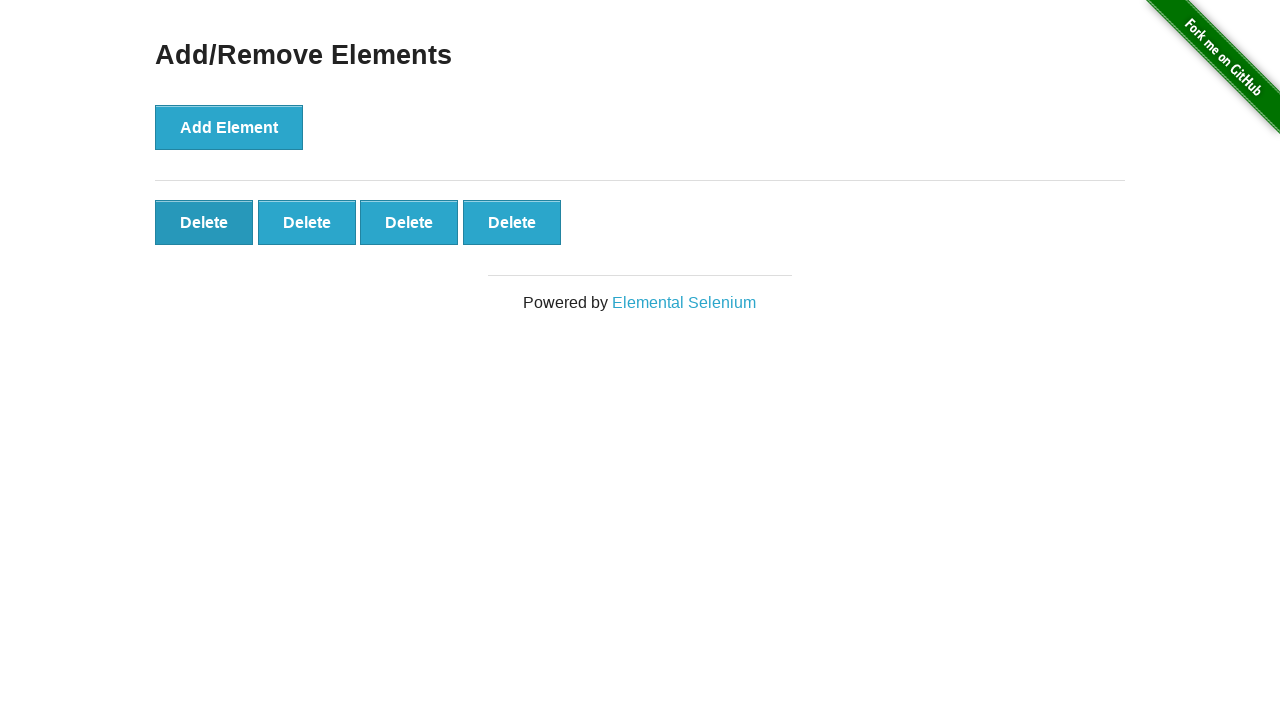

Clicked delete button to remove element (iteration 7/10) at (204, 222) on xpath=//button[text()='Delete'] >> nth=0
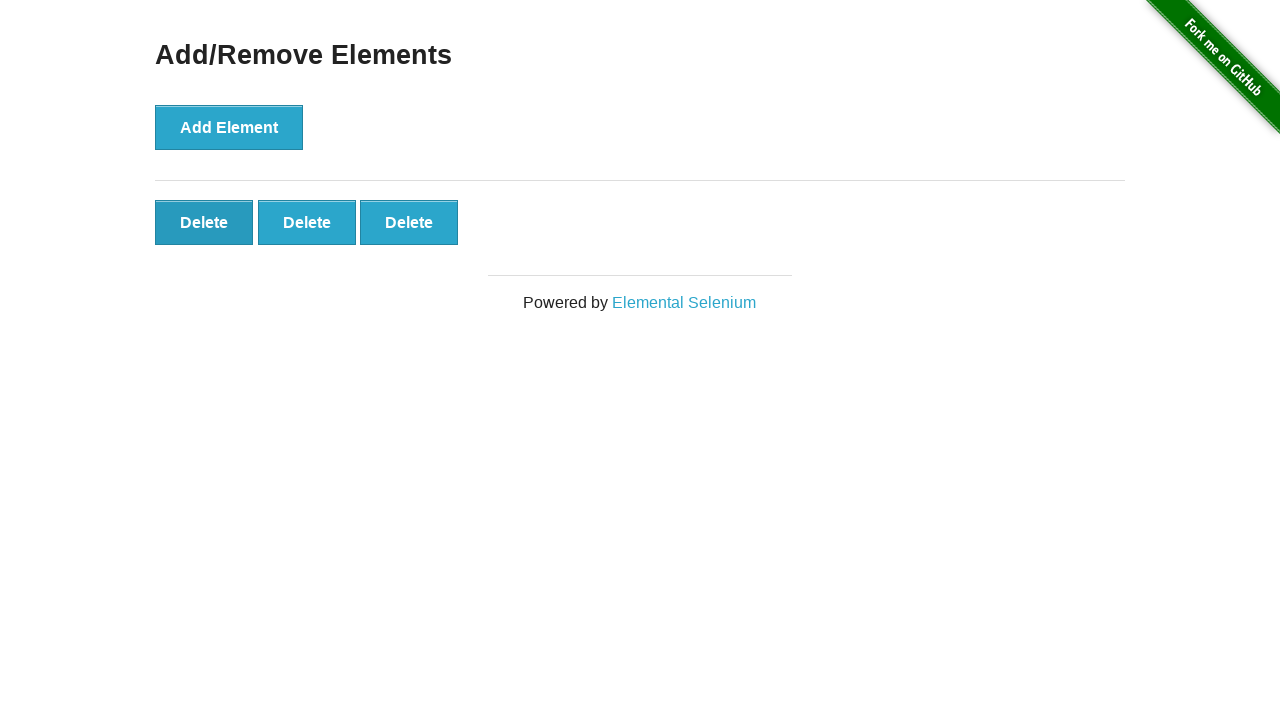

Clicked delete button to remove element (iteration 8/10) at (204, 222) on xpath=//button[text()='Delete'] >> nth=0
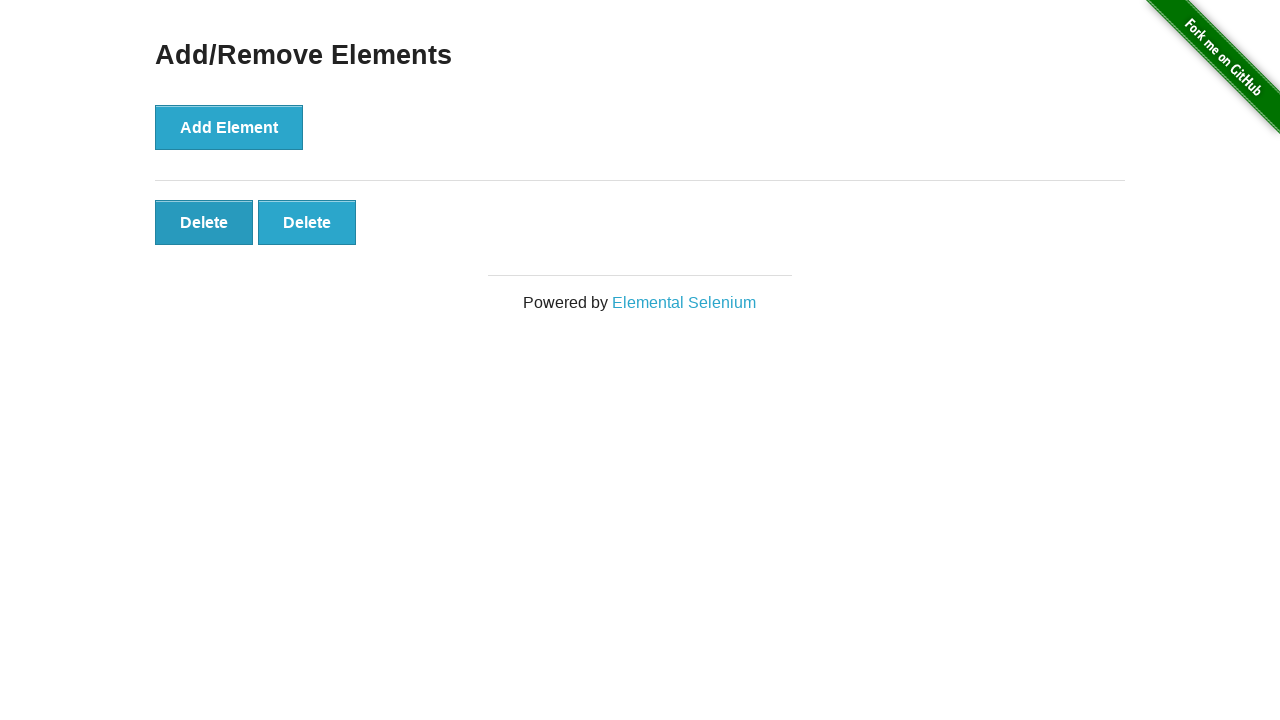

Clicked delete button to remove element (iteration 9/10) at (204, 222) on xpath=//button[text()='Delete'] >> nth=0
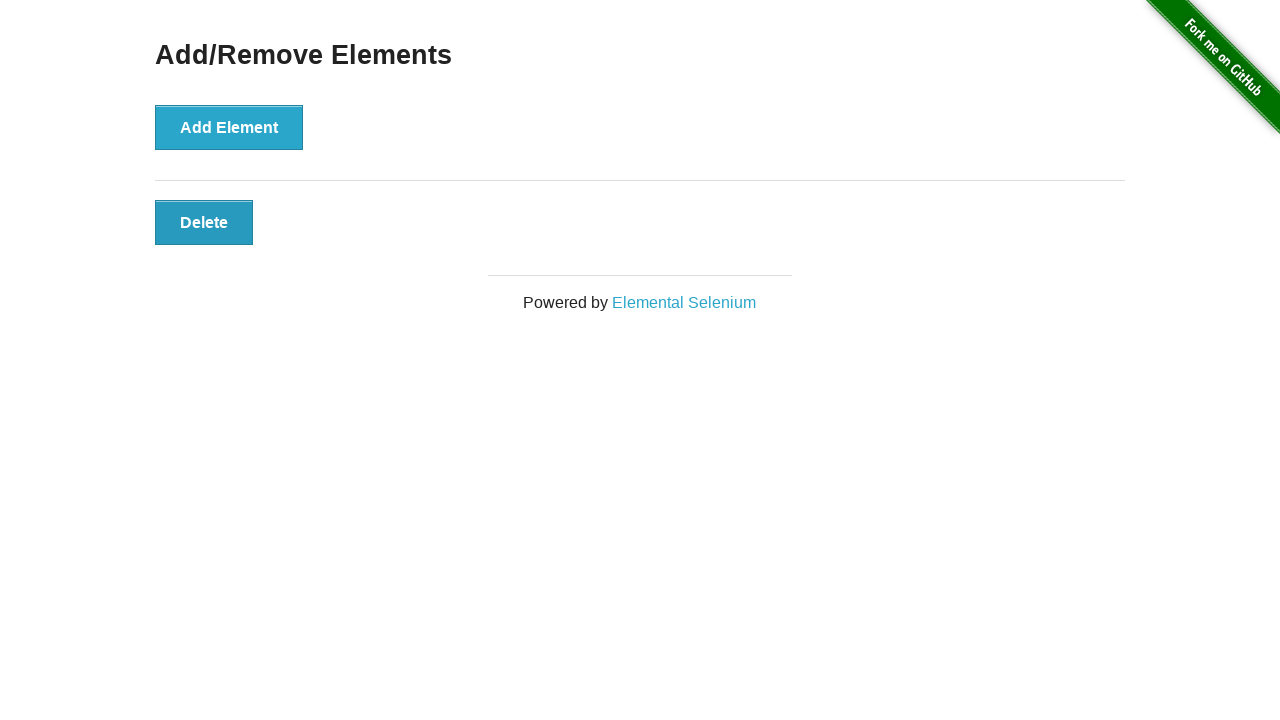

Clicked delete button to remove element (iteration 10/10) at (204, 222) on xpath=//button[text()='Delete'] >> nth=0
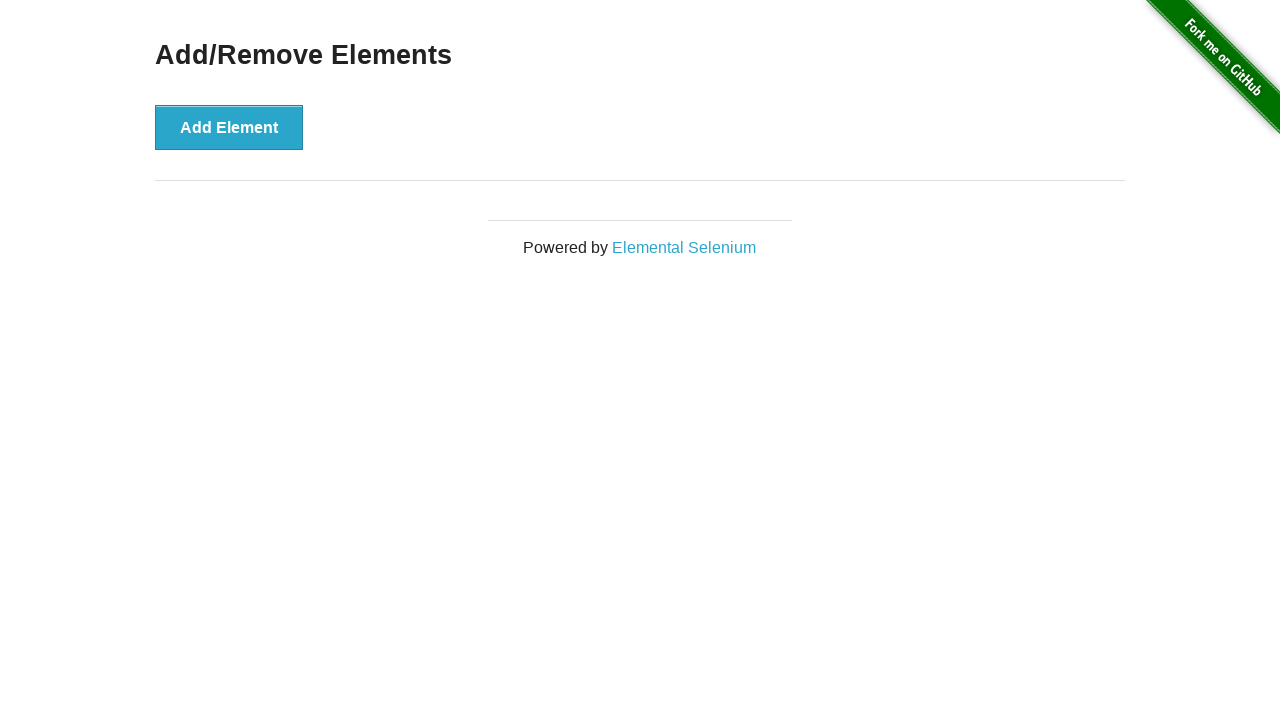

Verified all delete buttons have been removed
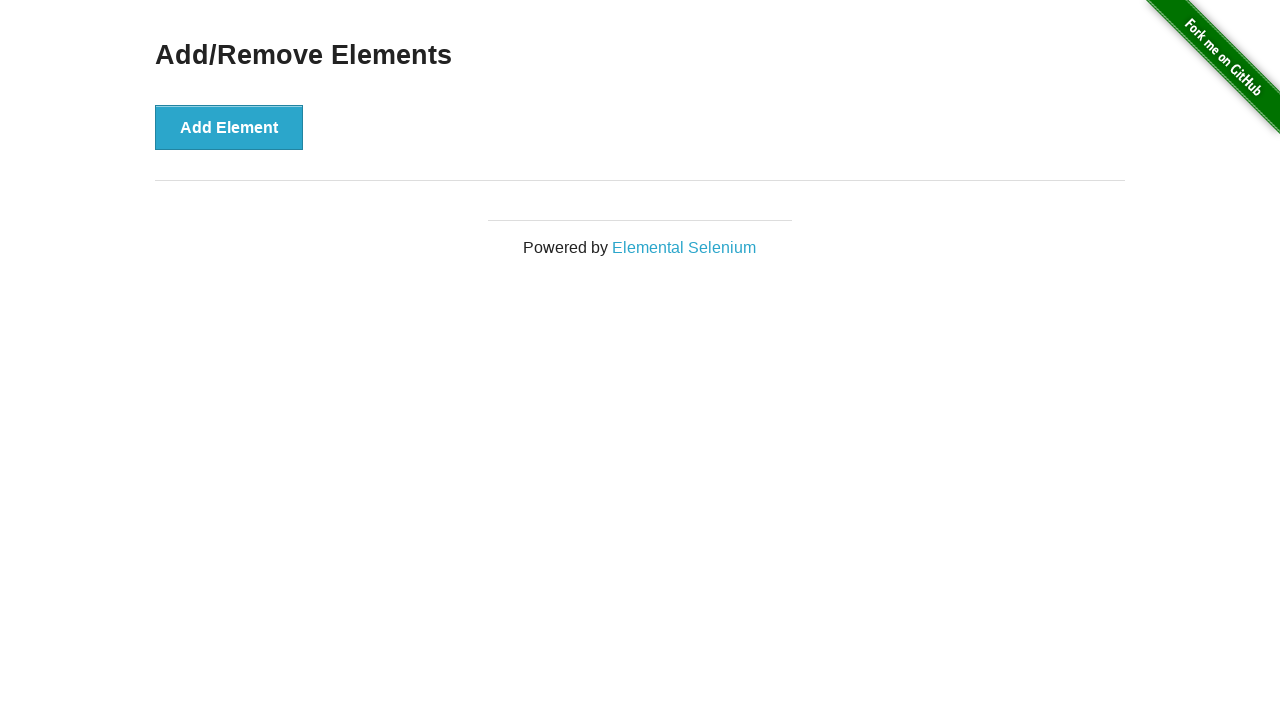

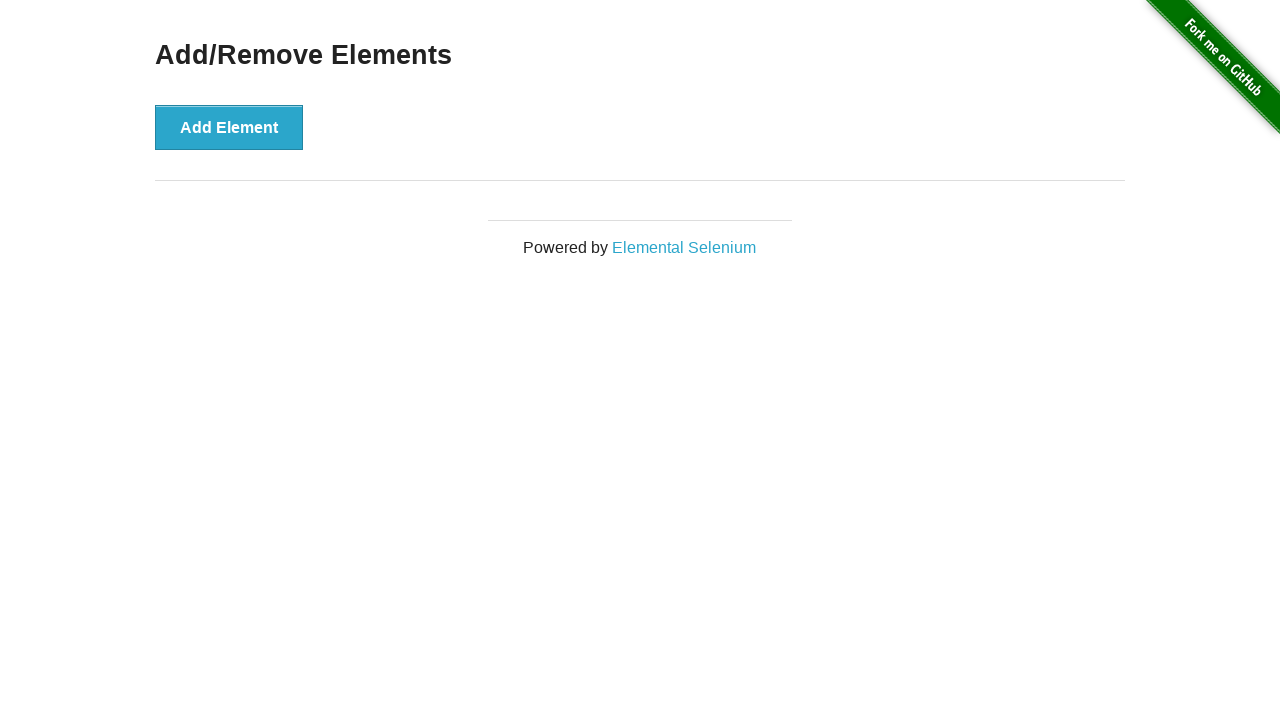